Tests scrolling functionality on the Selenium documentation website by performing multiple scroll actions at different positions

Starting URL: http://selenium.dev

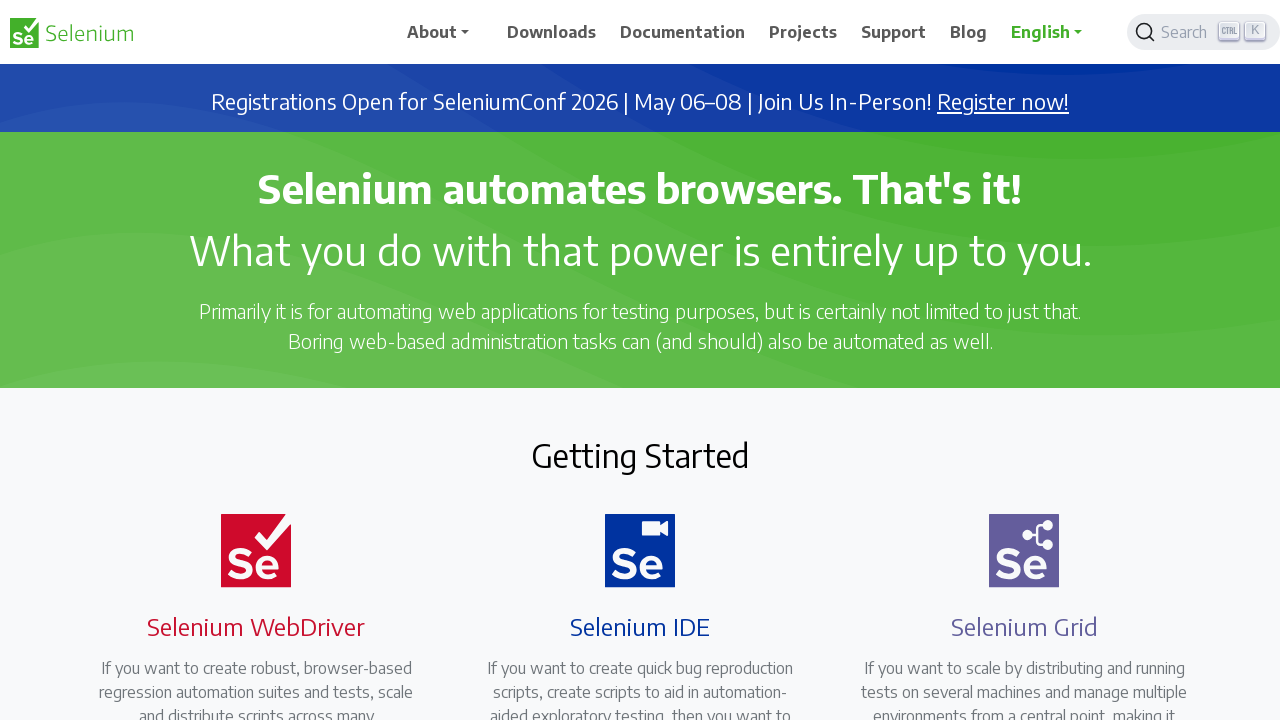

Scrolled down by 500 pixels
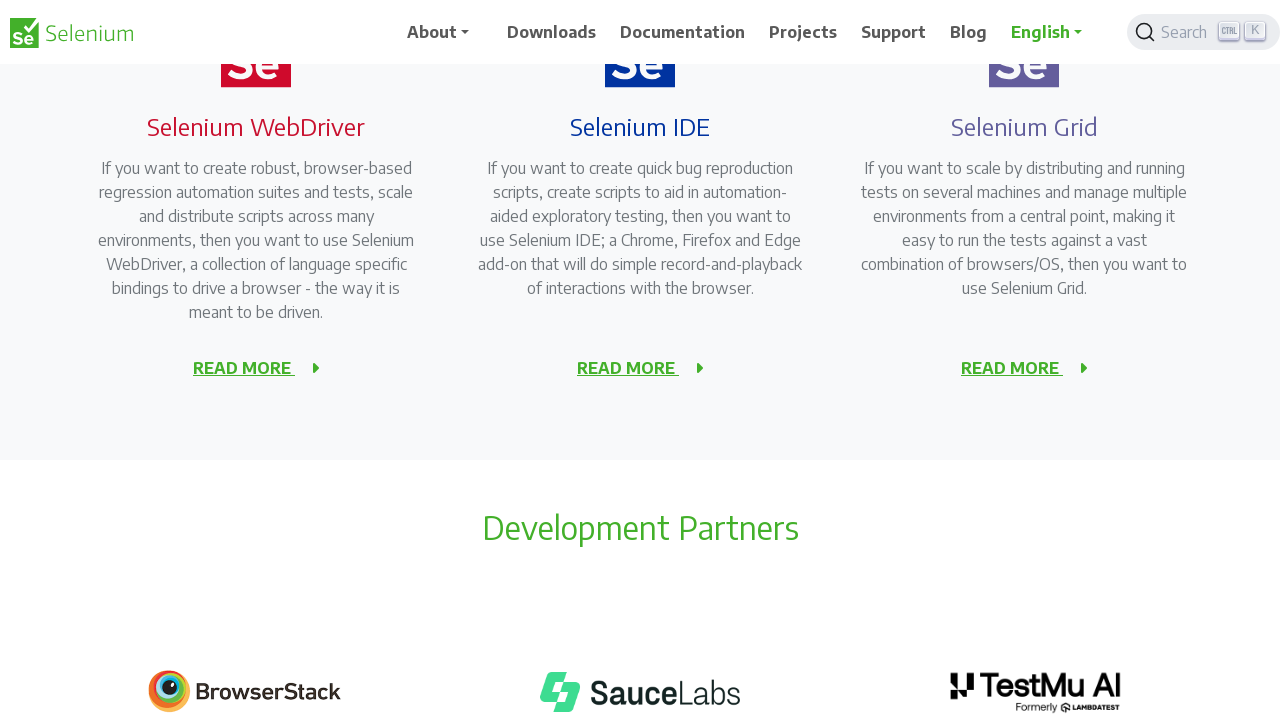

Waited 2 seconds after first scroll
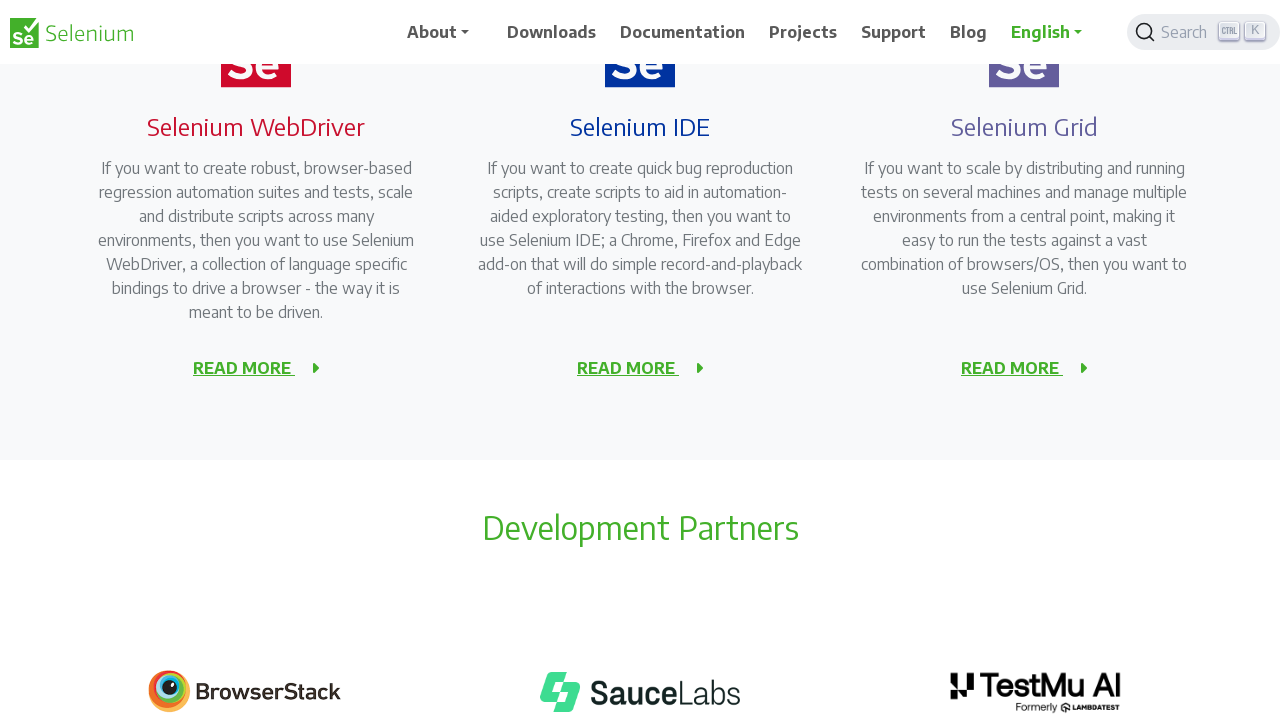

Scrolled down by another 1000 pixels
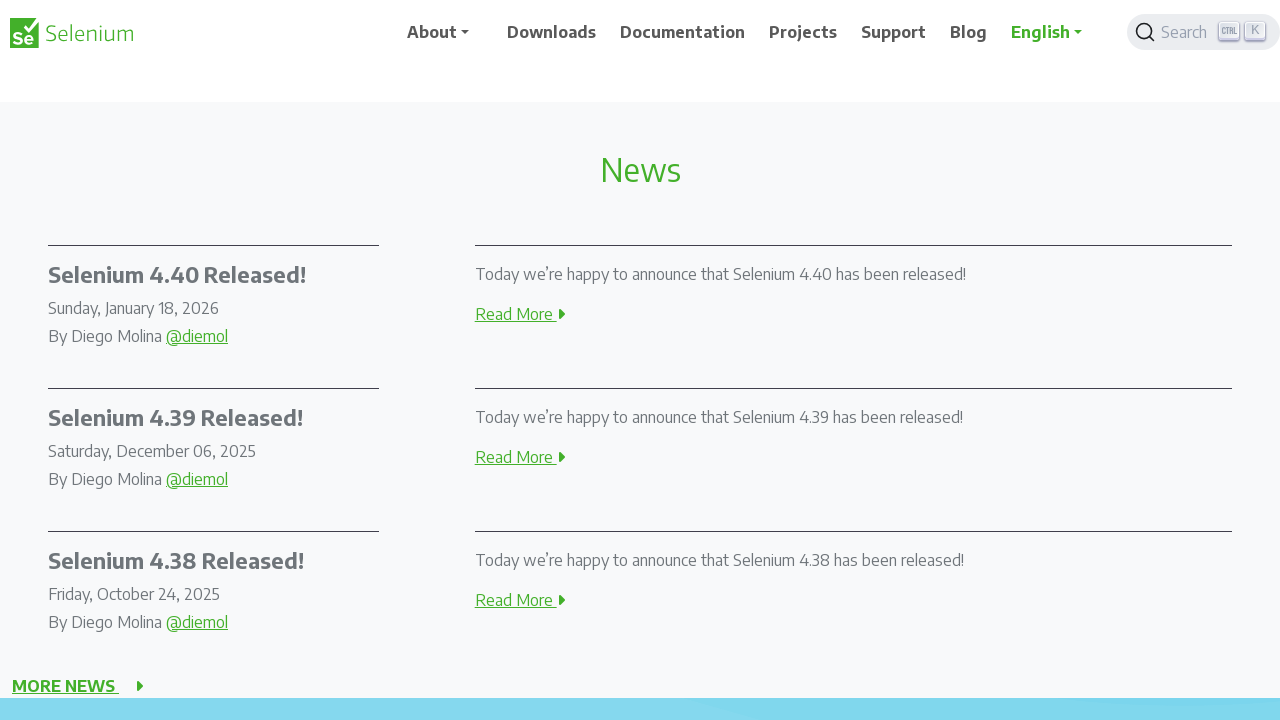

Waited 2 seconds after second scroll
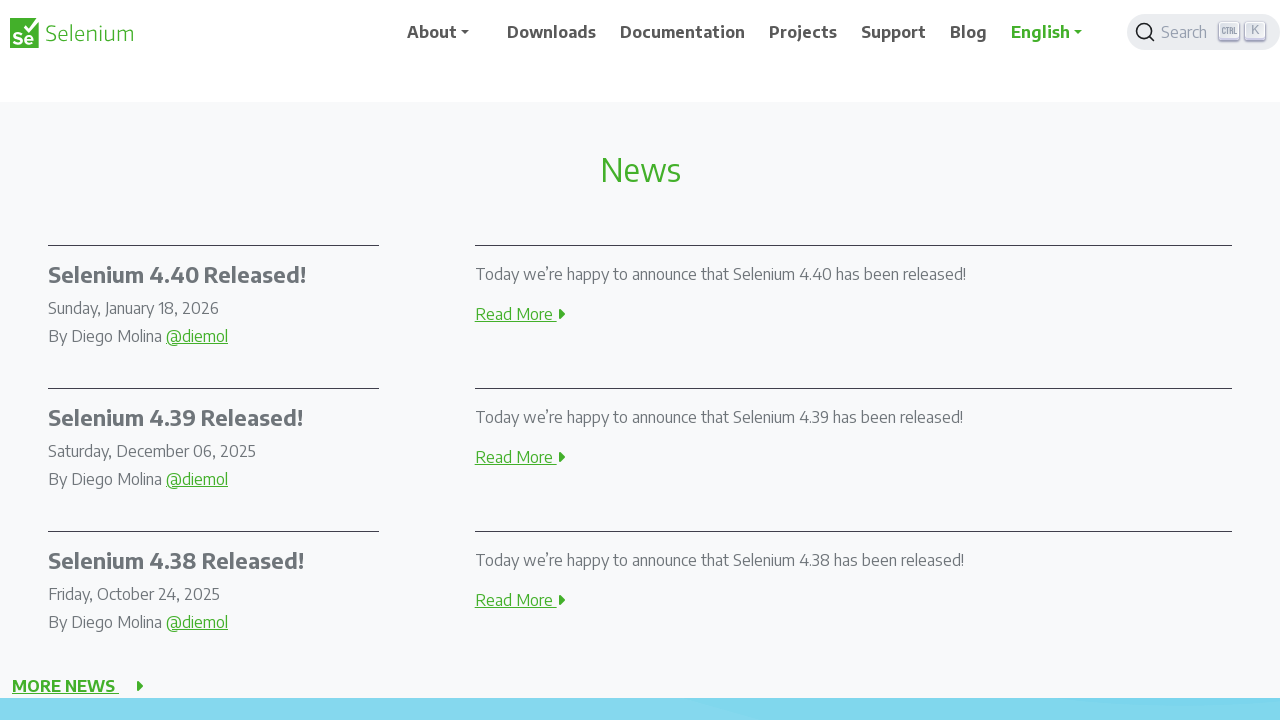

Scrolled back up by 2000 pixels
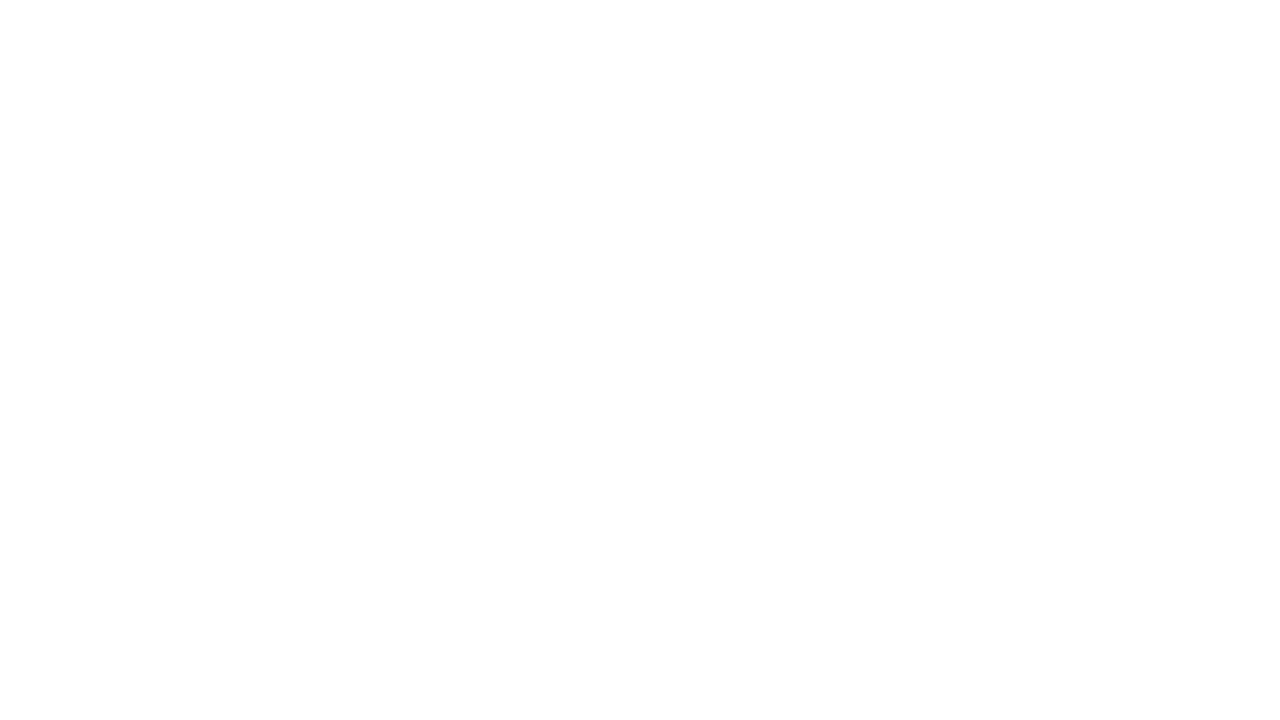

Waited 1 second after scrolling back up
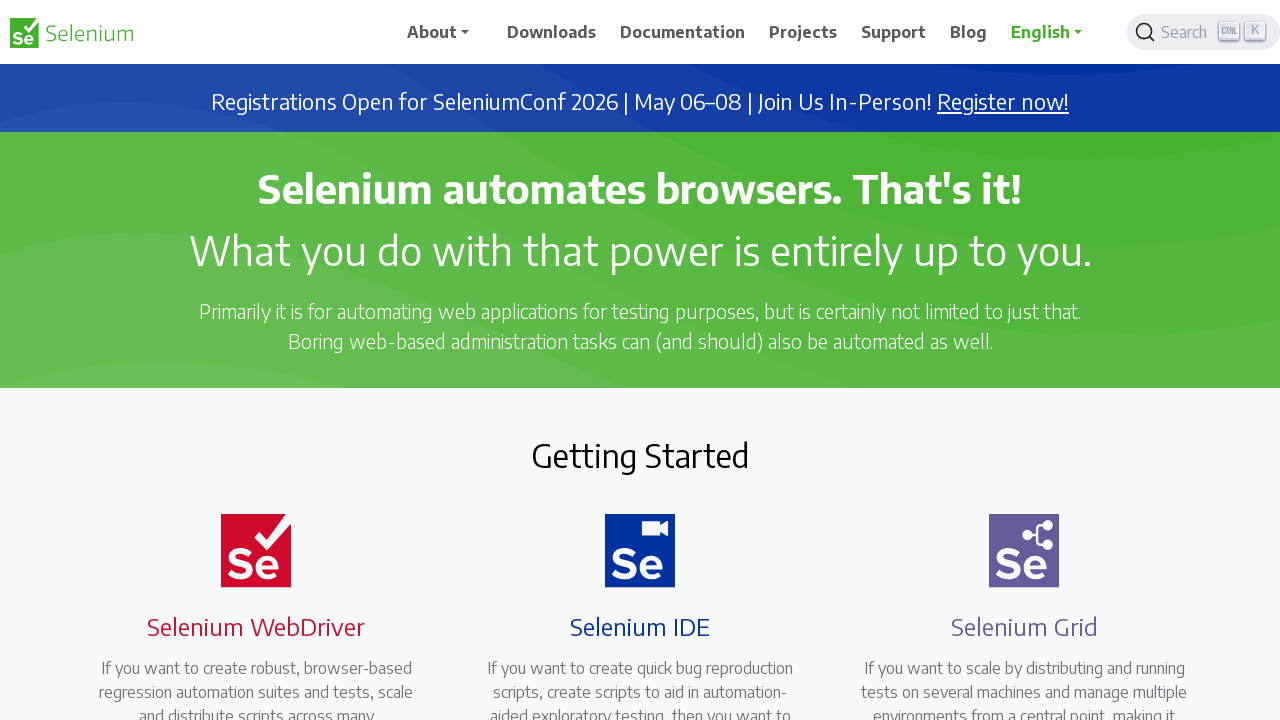

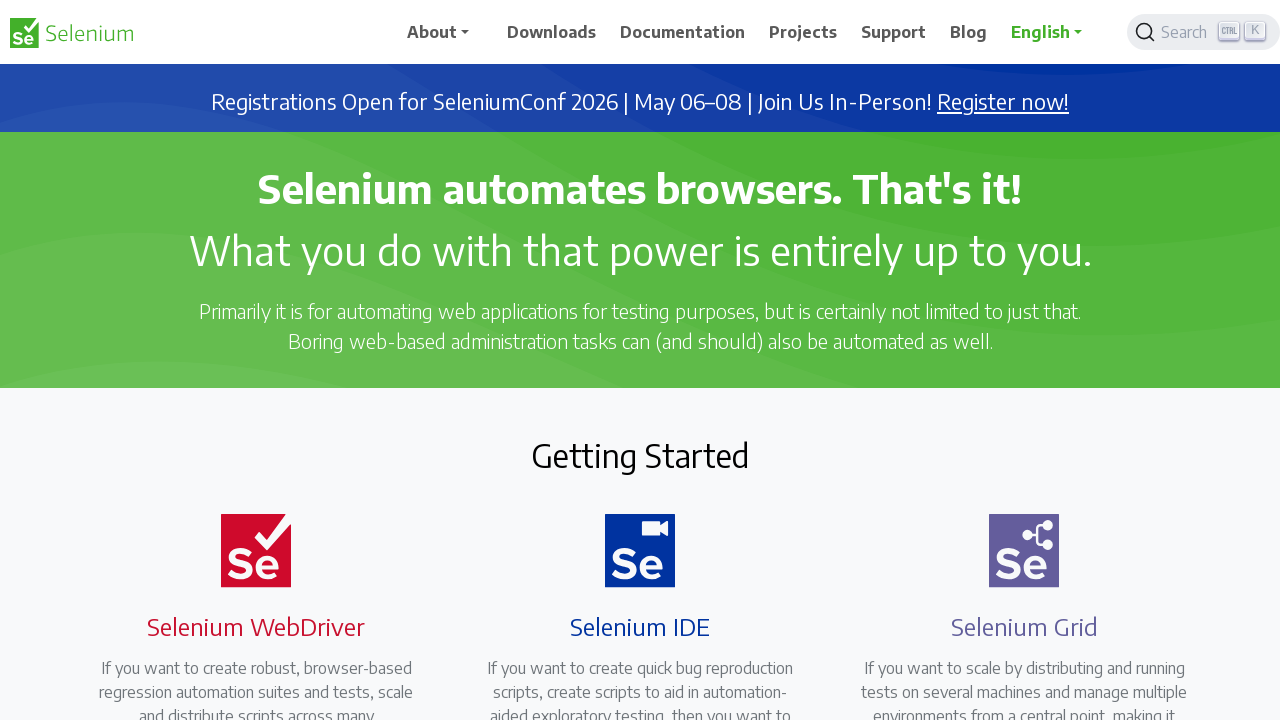